Tests selecting an option from a dropdown list by visible text

Starting URL: https://bonigarcia.dev/selenium-webdriver-java/web-form.html

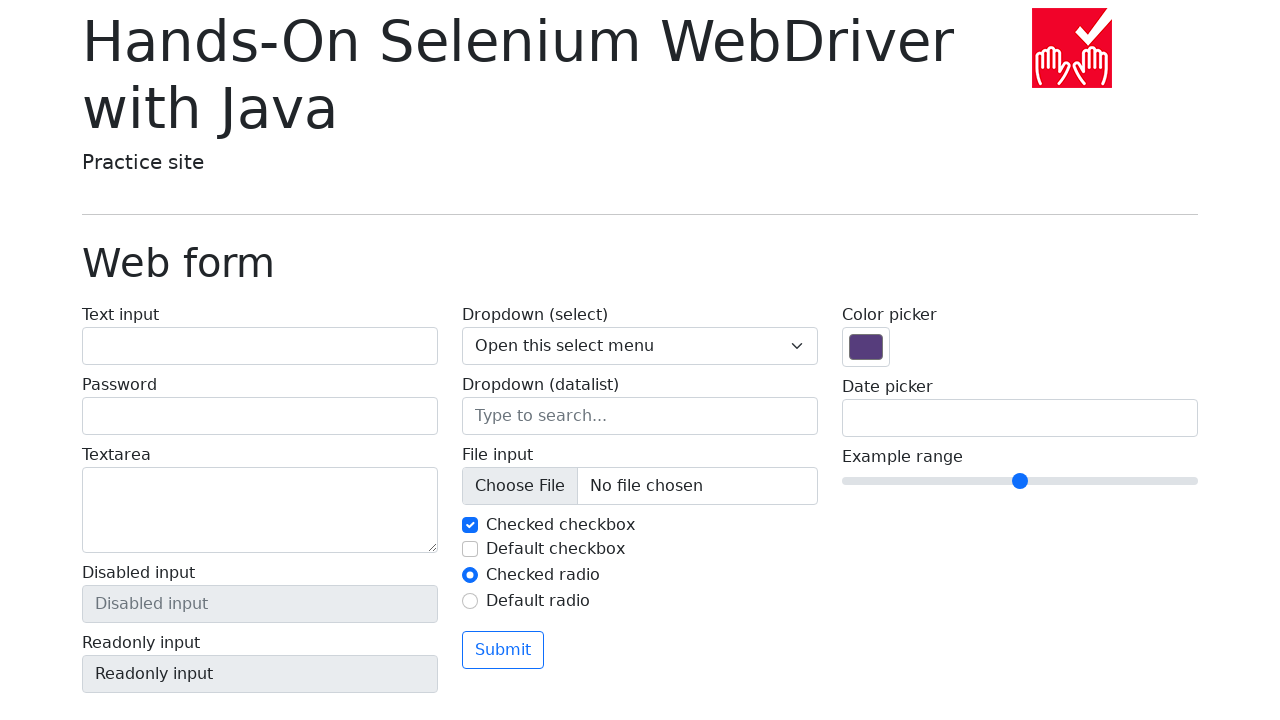

Selected 'Three' from dropdown list by visible text on select[name='my-select']
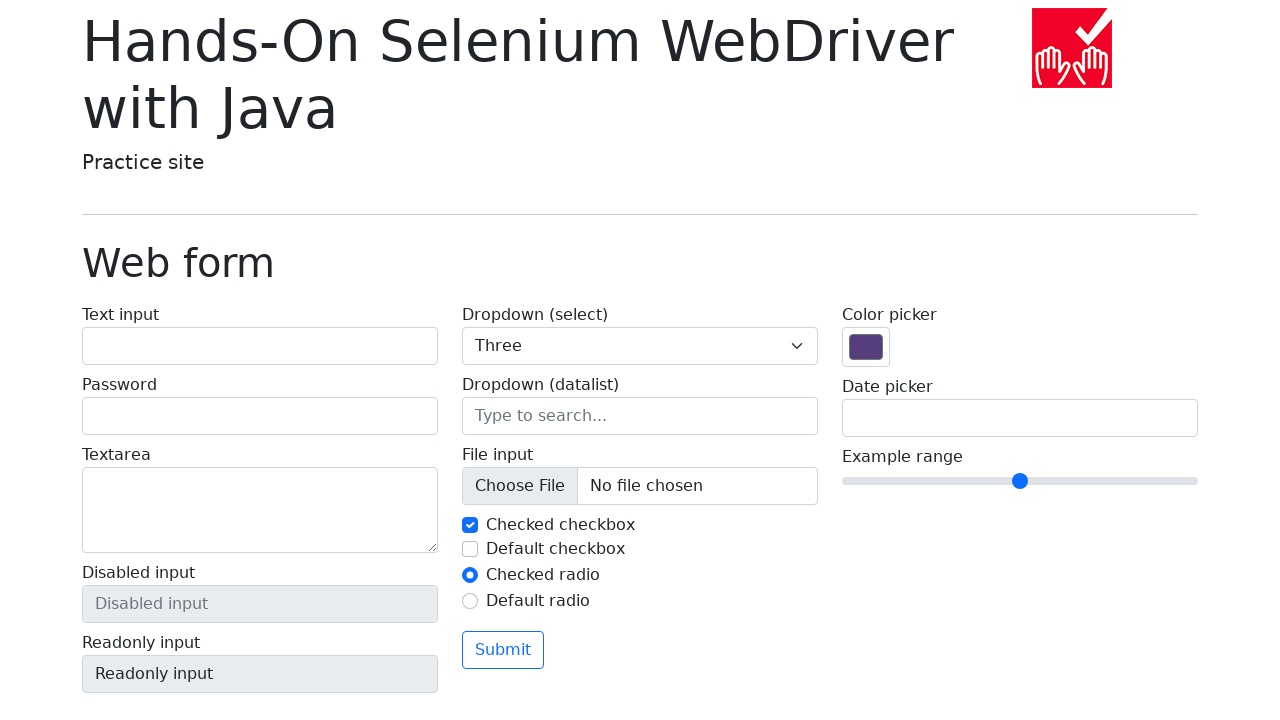

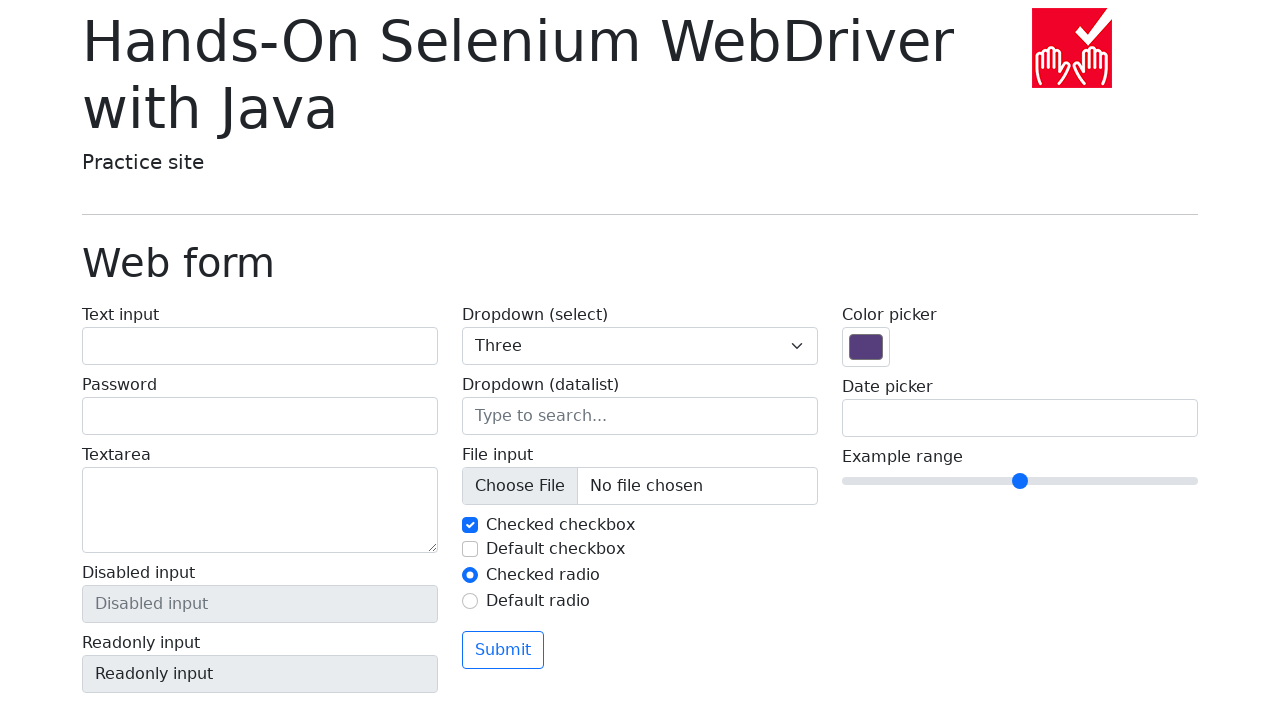